Verifies that the OrangeHRM website loads by navigating to the page and checking that it renders successfully.

Starting URL: http://alchemy.hguy.co/orangehrm

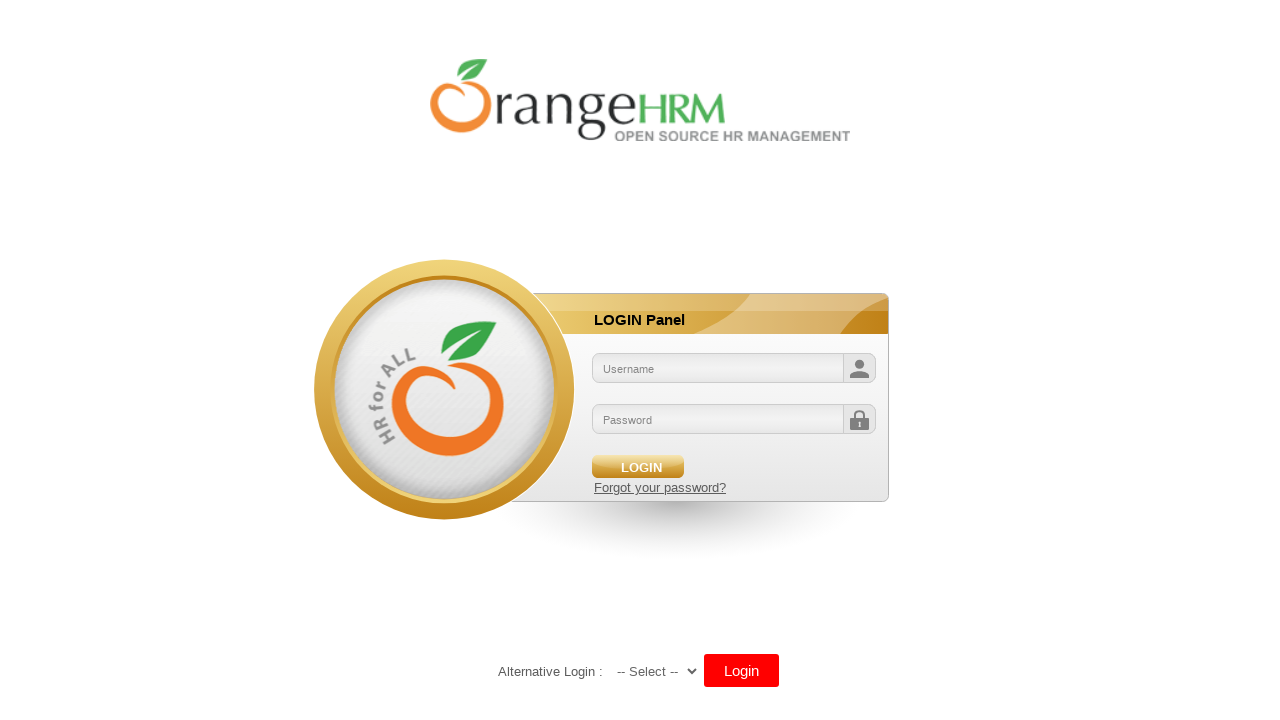

Navigated to OrangeHRM website at http://alchemy.hguy.co/orangehrm
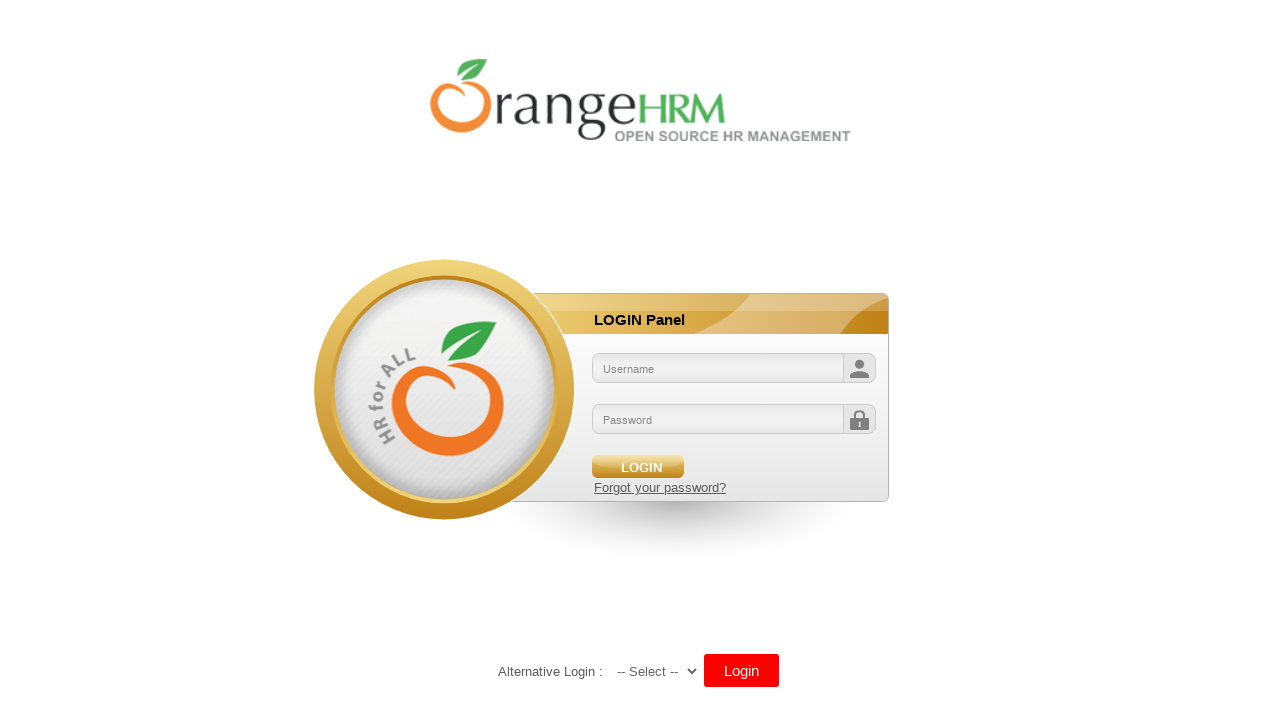

Page DOM content loaded successfully
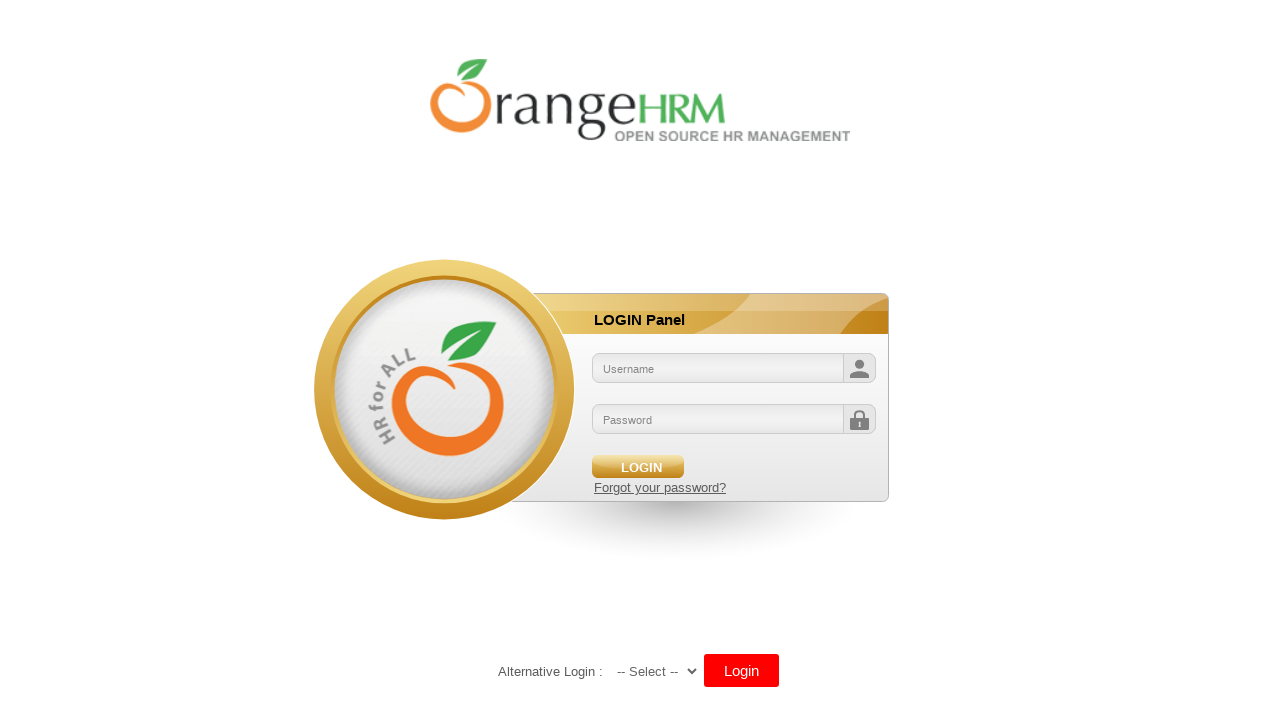

Body element is visible - page rendered successfully
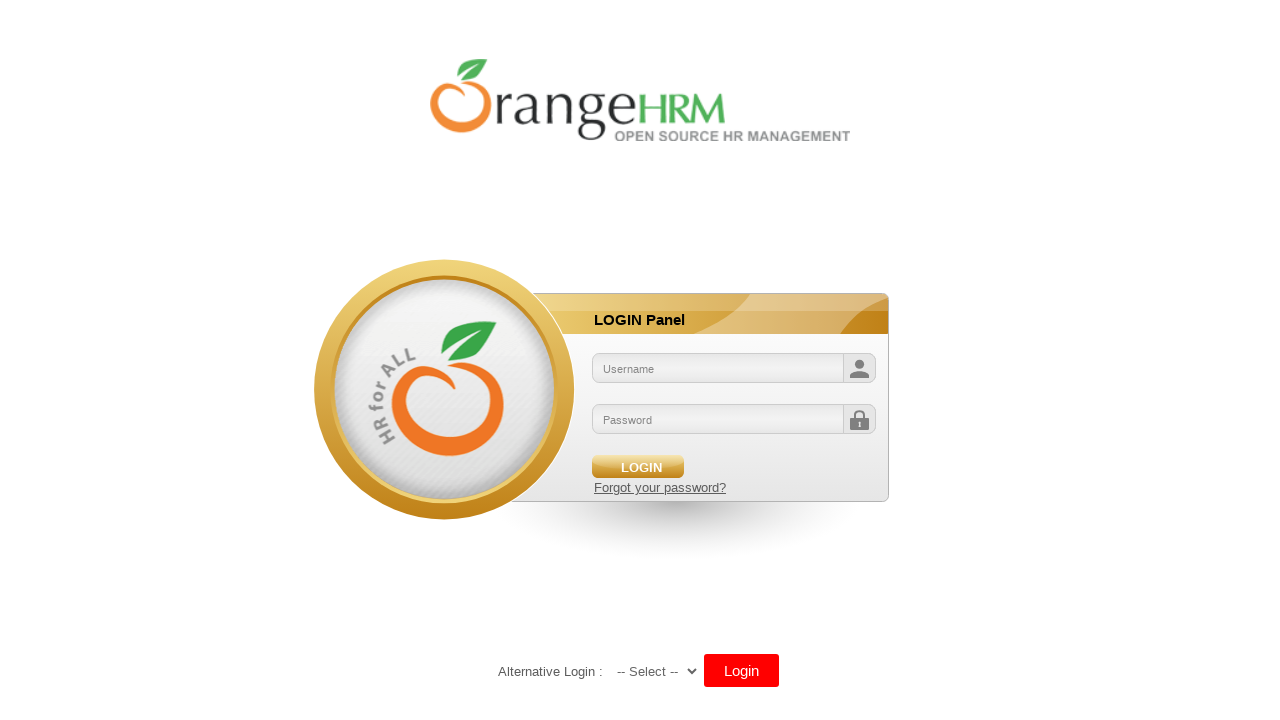

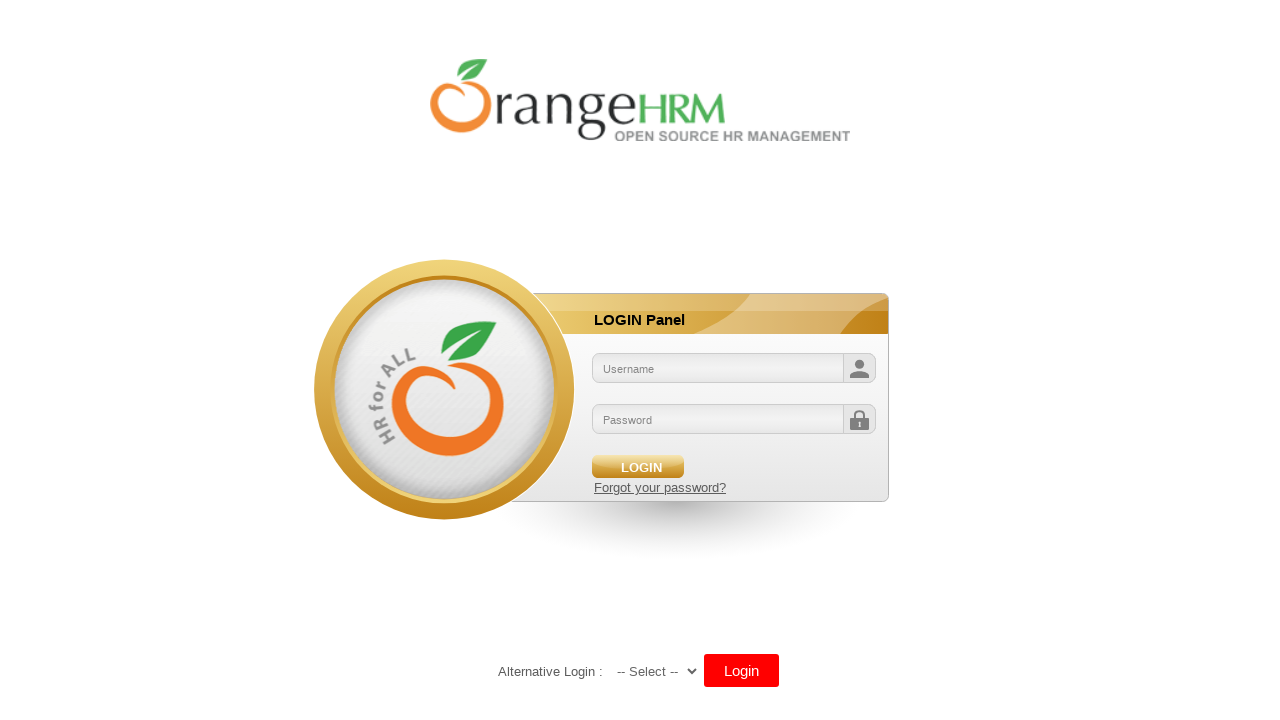